Tests checkbox functionality by verifying initial state, clicking a checkbox, and confirming the selection state changes

Starting URL: https://rahulshettyacademy.com/dropdownsPractise/

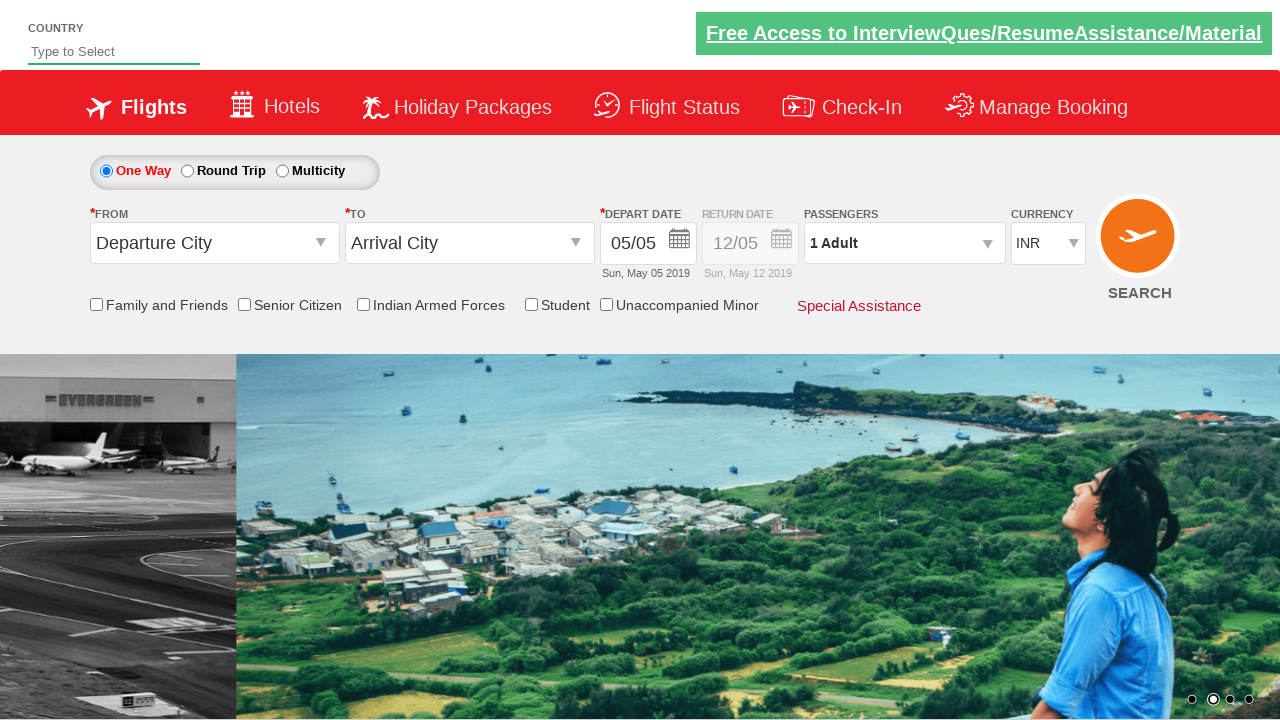

Located the IndArm checkbox element
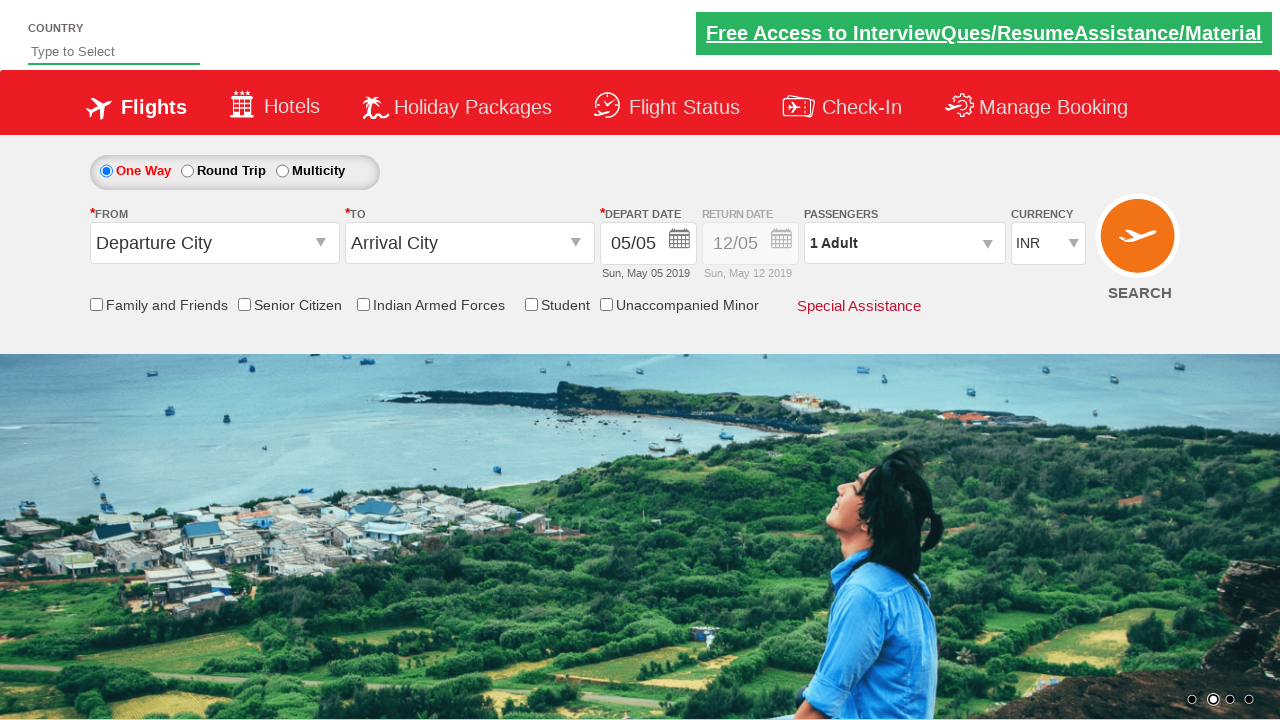

Verified checkbox is not initially selected
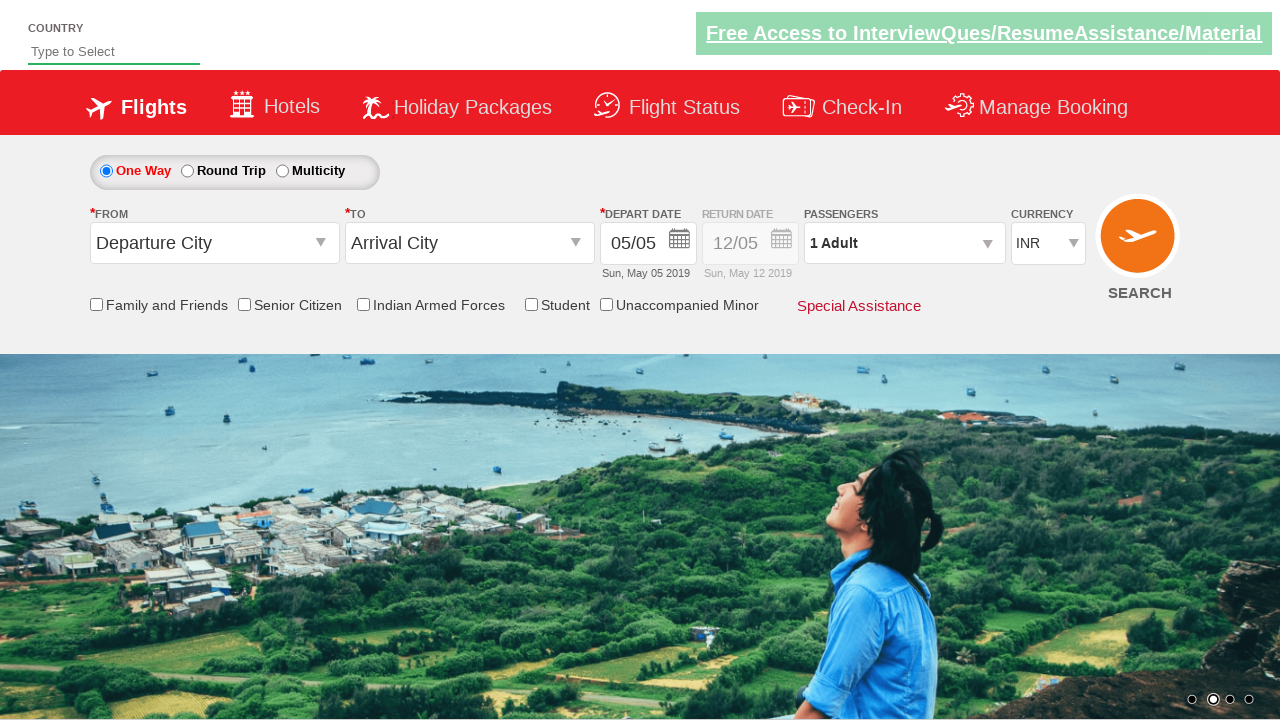

Clicked the checkbox to select it at (363, 304) on input[id *= 'IndArm']
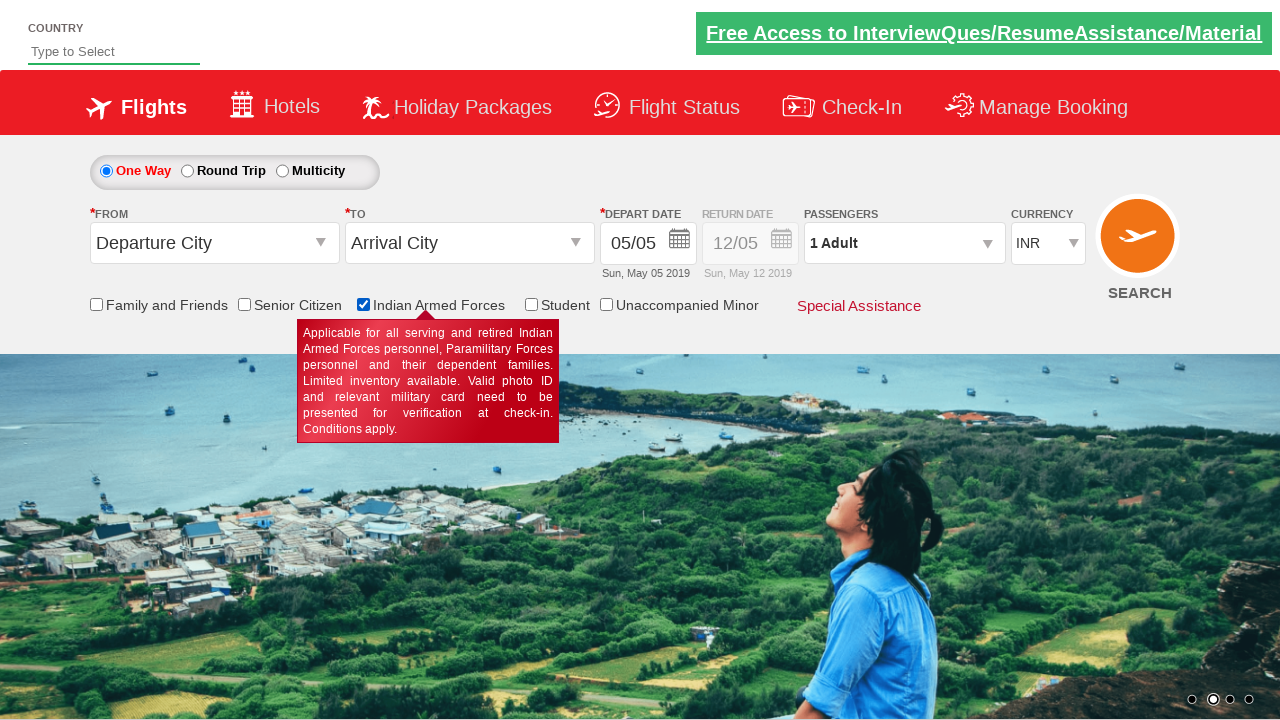

Verified checkbox is now selected after clicking
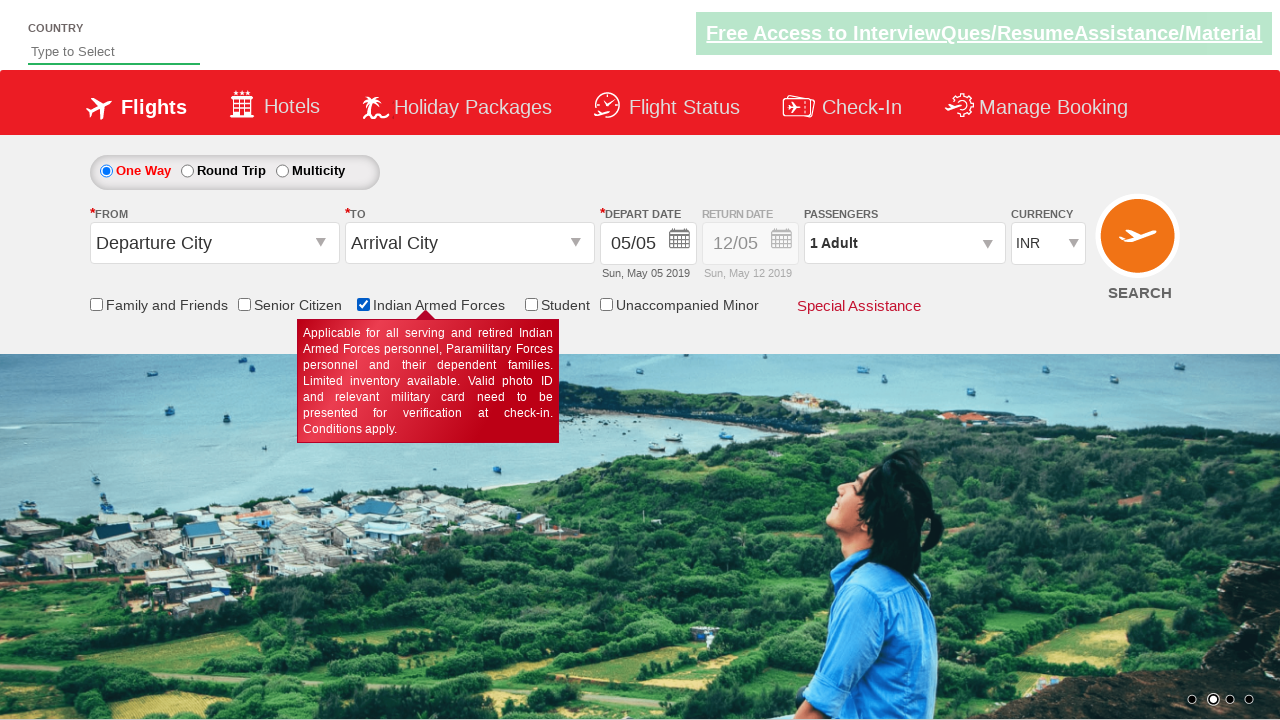

Counted total checkboxes on the page
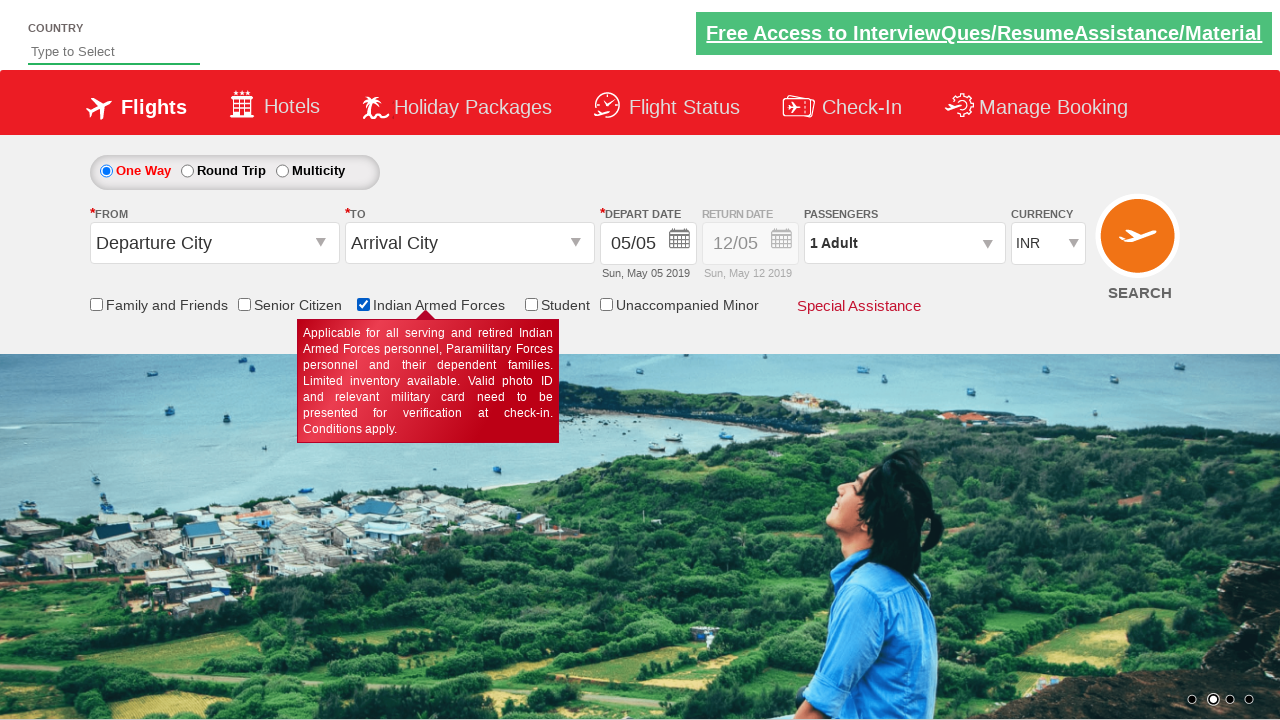

Verified total of 6 checkboxes found on page
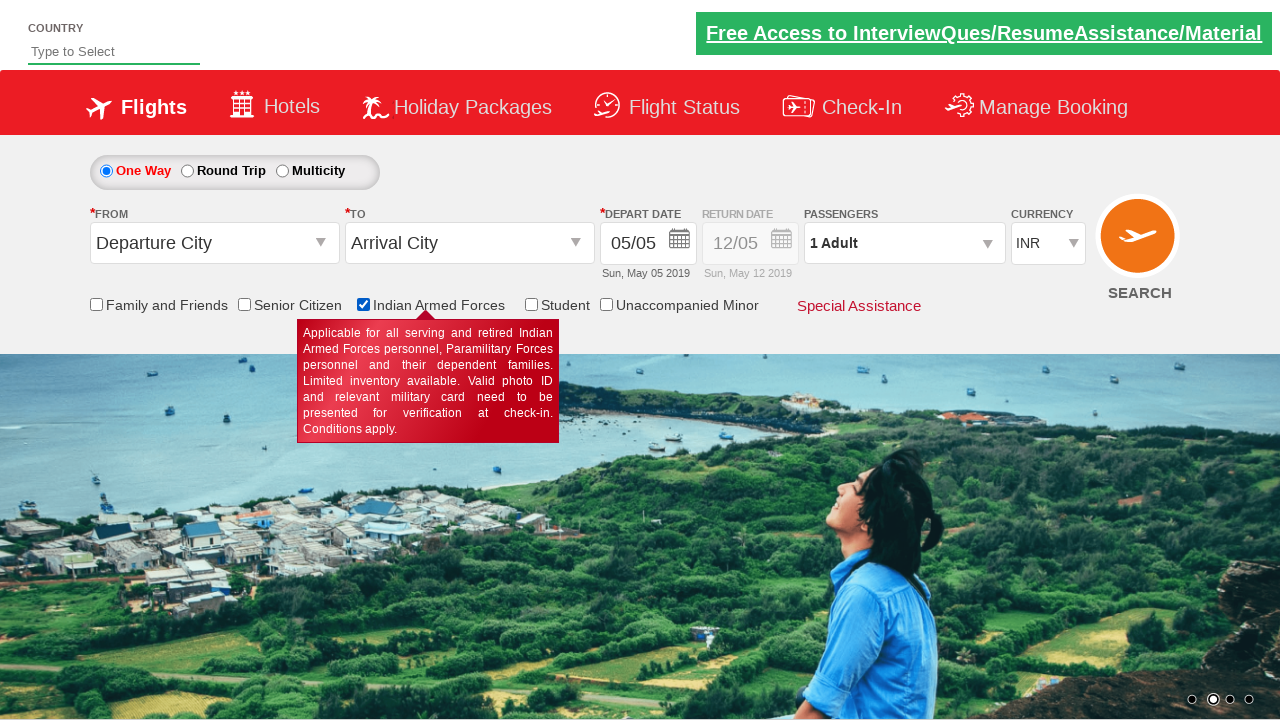

Verified checkbox is enabled
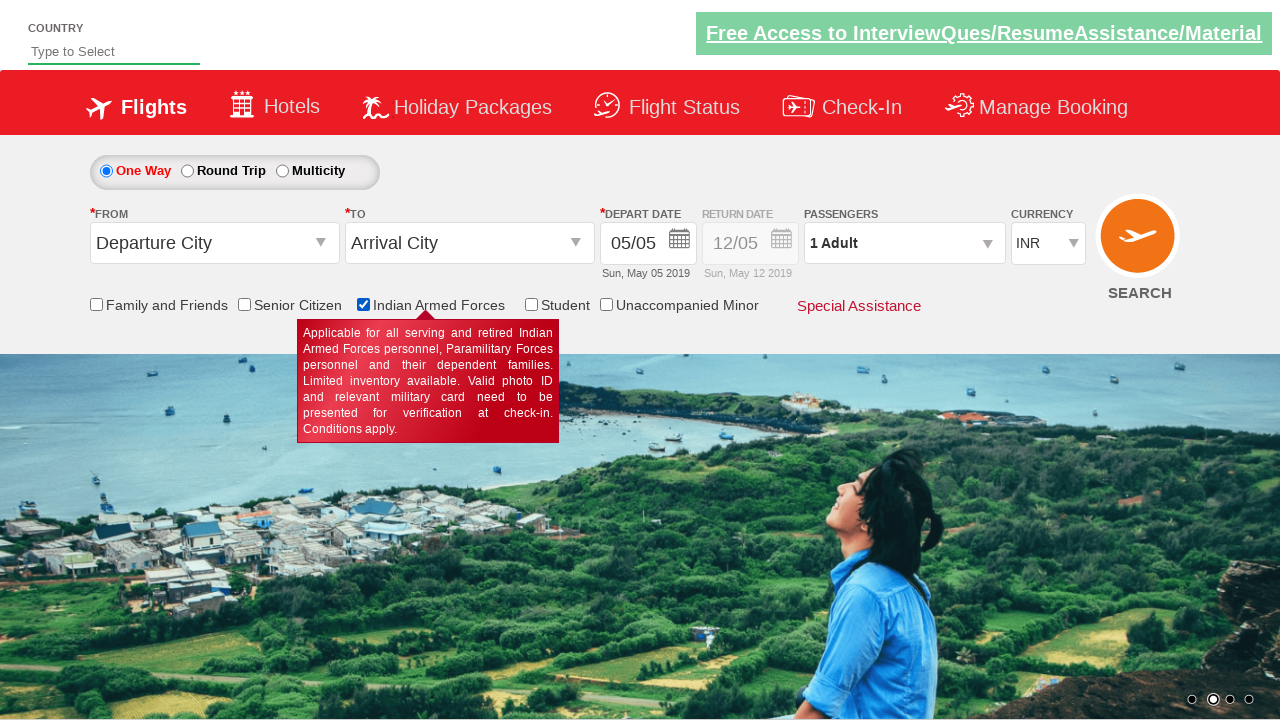

Verified checkbox is visible
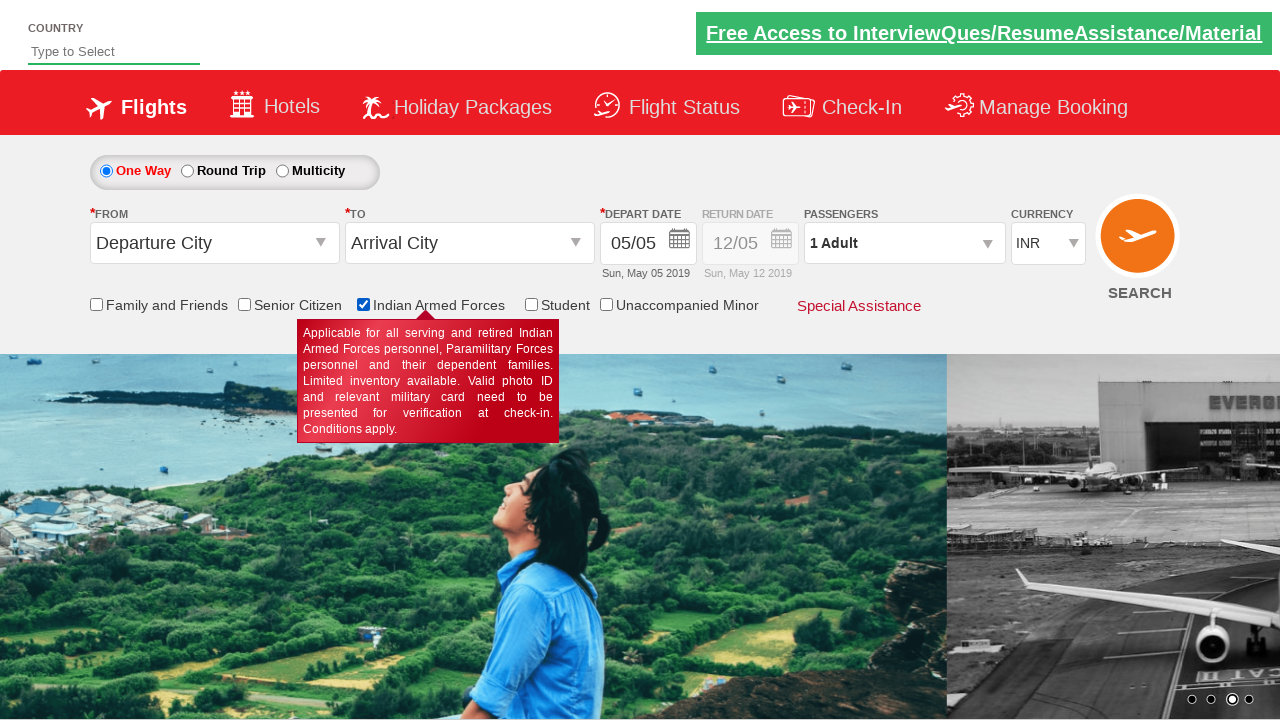

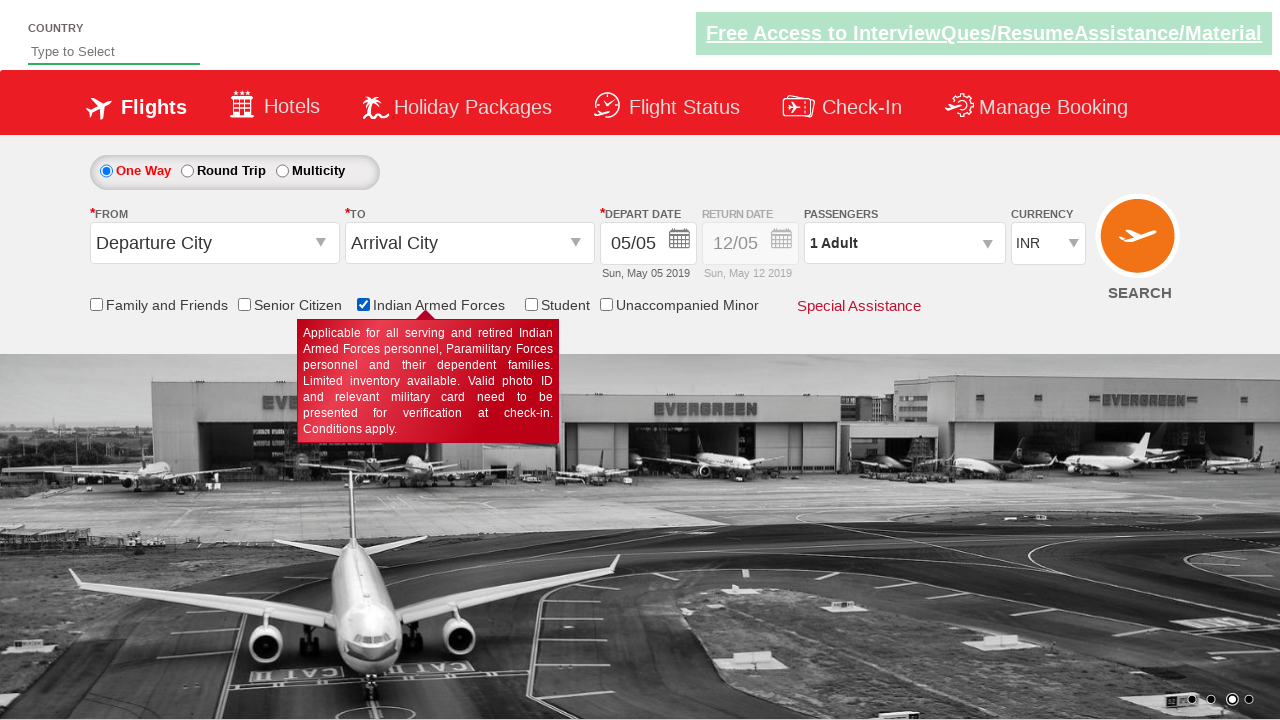